Tests various select/dropdown menu interactions on a demo page, including custom dropdowns with keyboard navigation and standard HTML select elements with single and multiple selections.

Starting URL: https://demoqa.com/select-menu

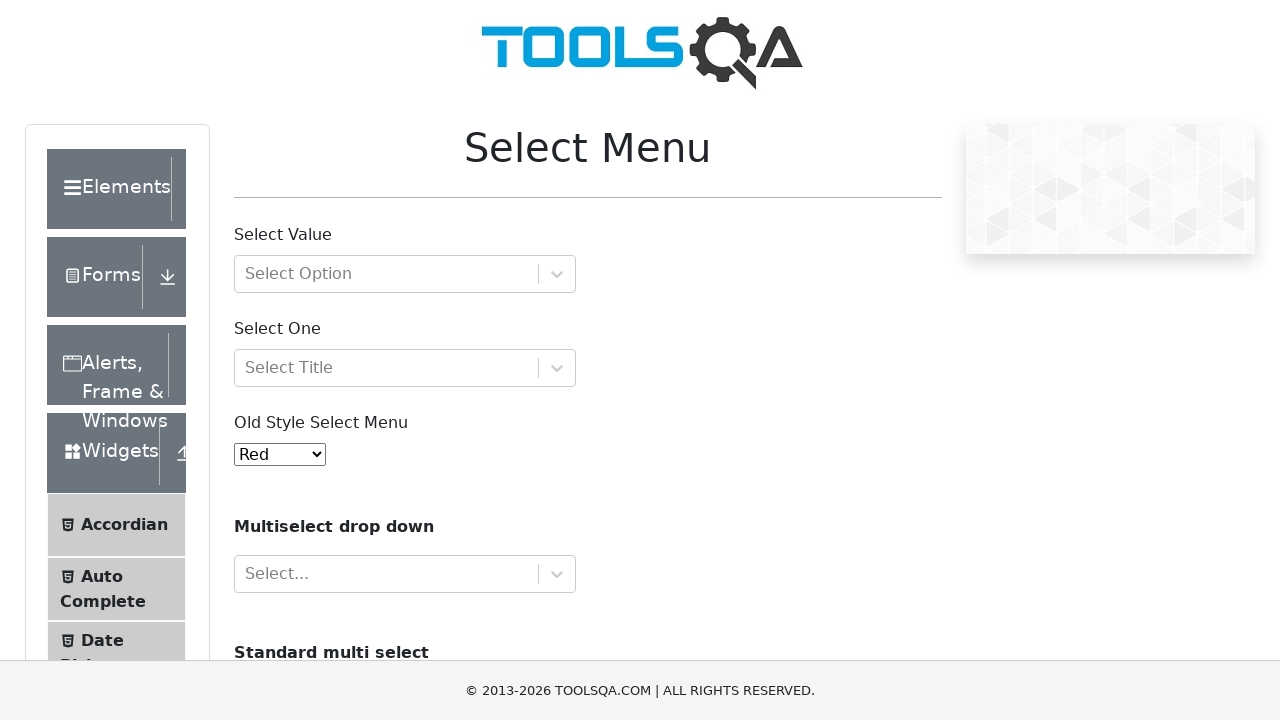

Clicked on select dropdown with option groups at (405, 274) on #withOptGroup
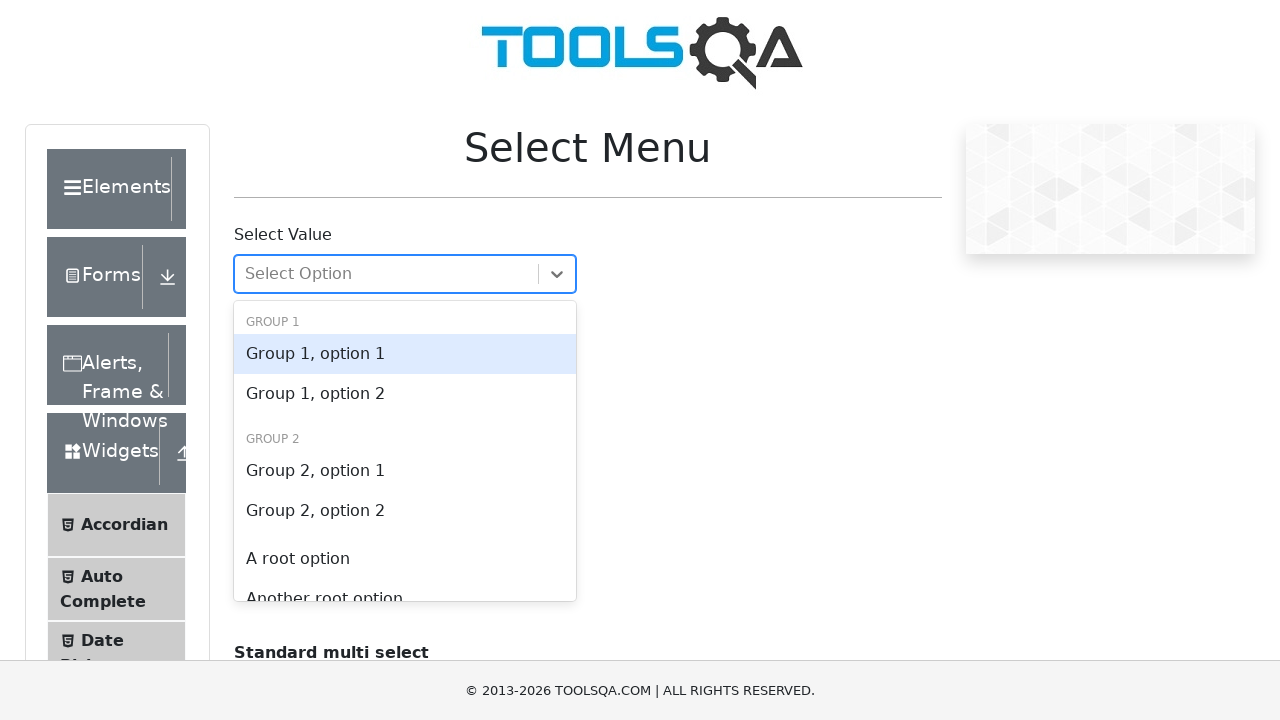

Pressed ArrowDown to navigate to next option
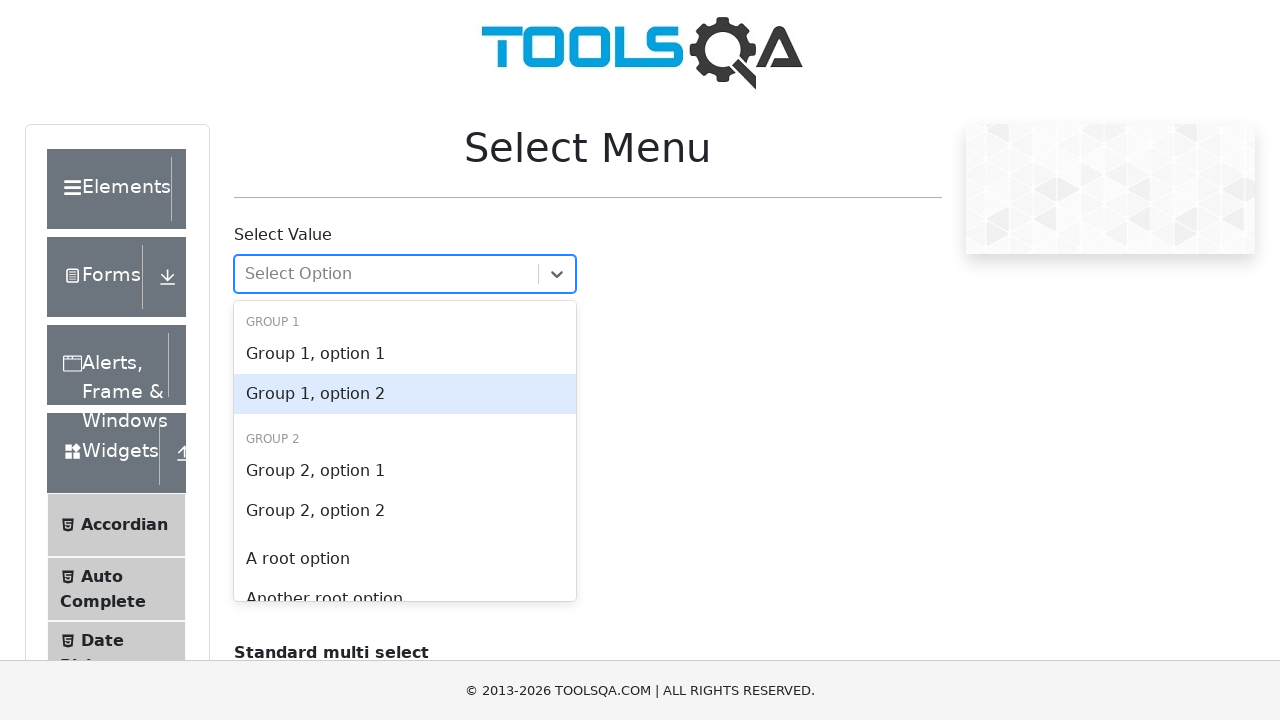

Pressed ArrowDown again to navigate further
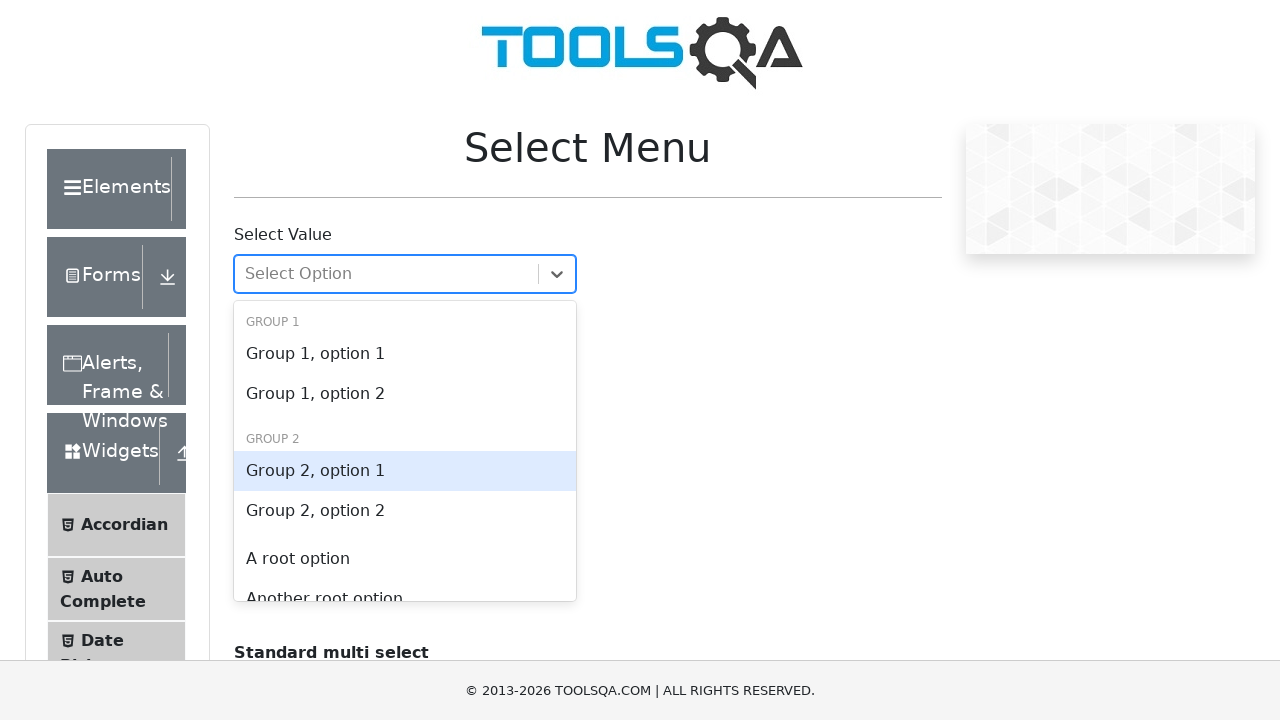

Pressed Enter to select the highlighted option
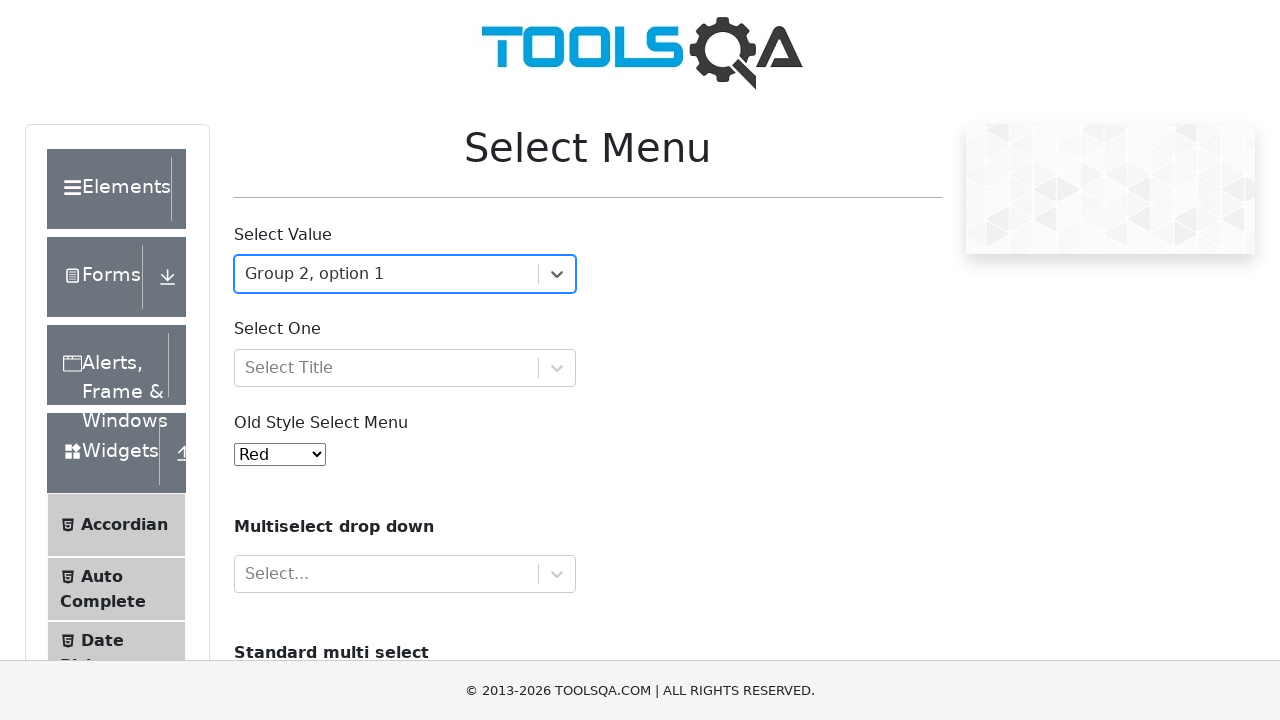

Clicked on 'Select One' dropdown at (405, 368) on #selectOne
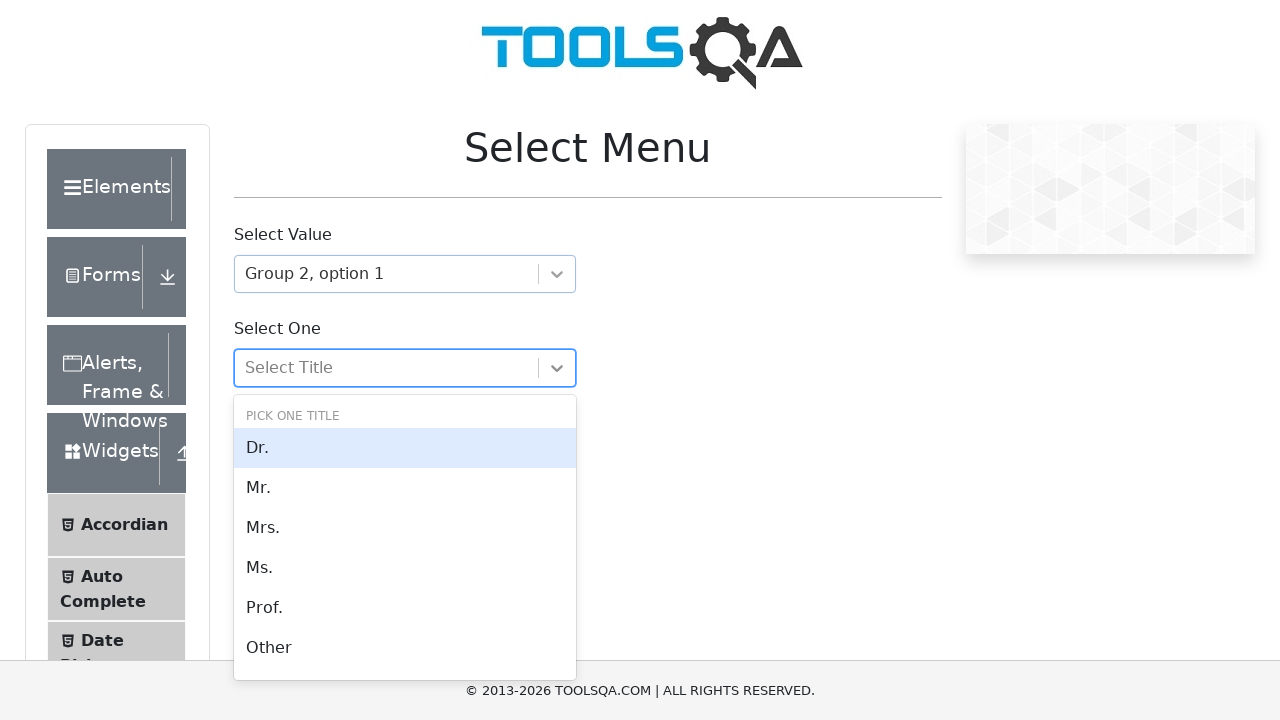

Pressed ArrowDown to navigate to next option
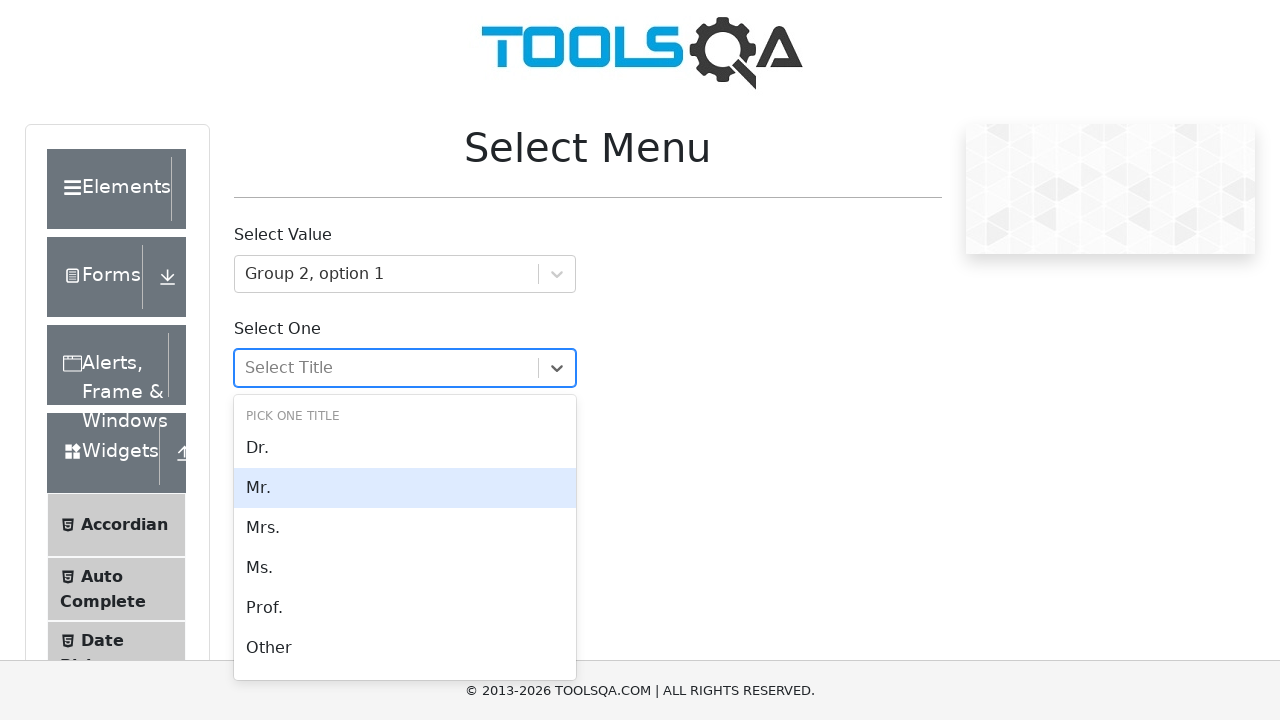

Pressed Enter to select the highlighted option
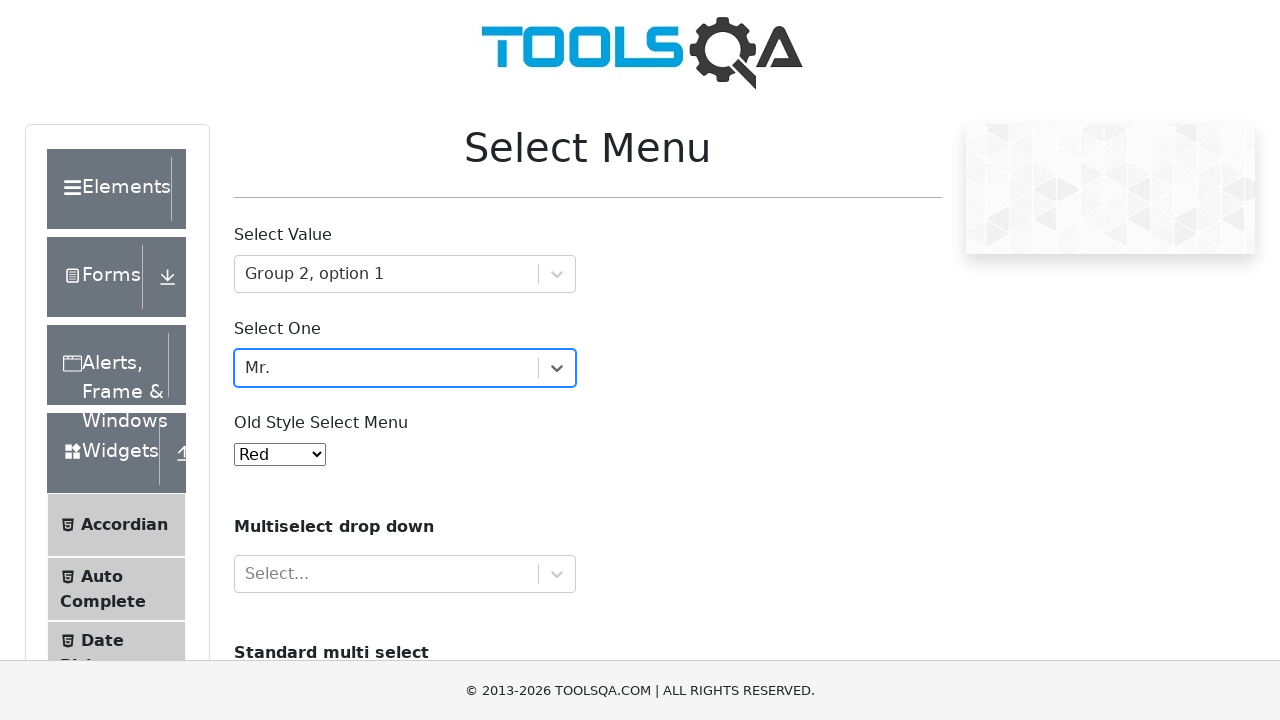

Clicked on old style select menu at (280, 454) on #oldSelectMenu
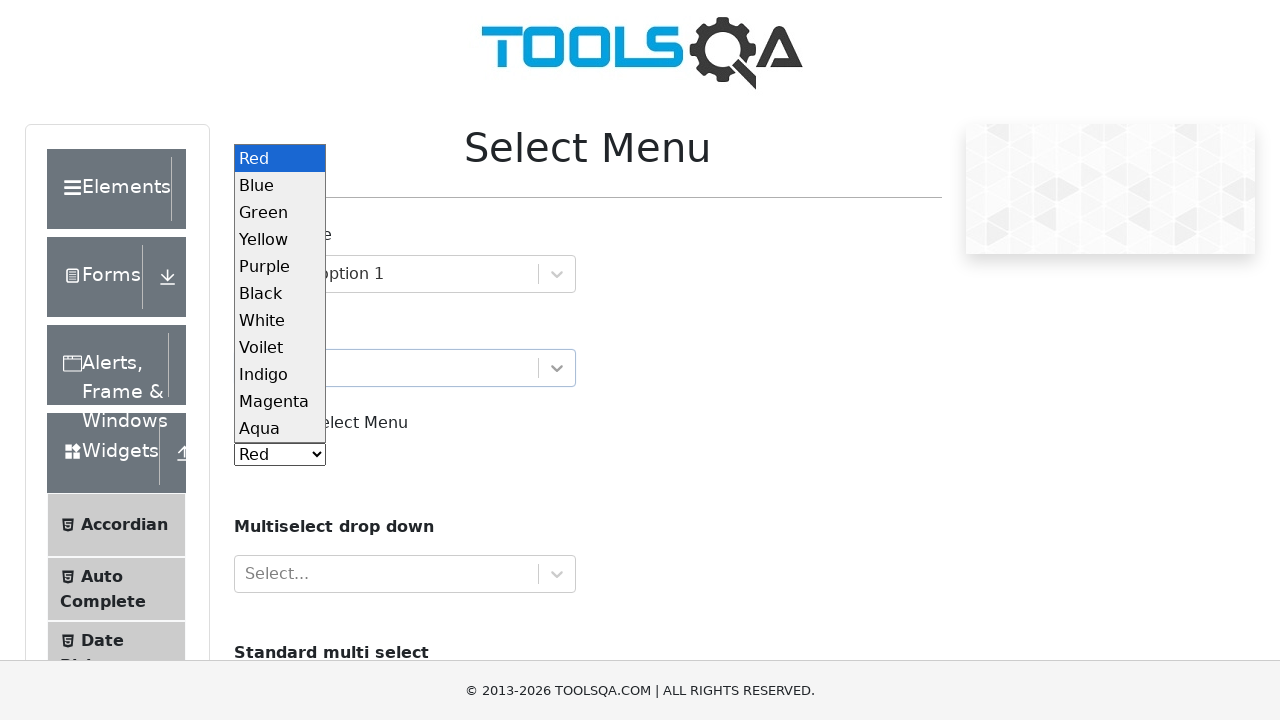

Selected option at index 3 from old style select menu on #oldSelectMenu
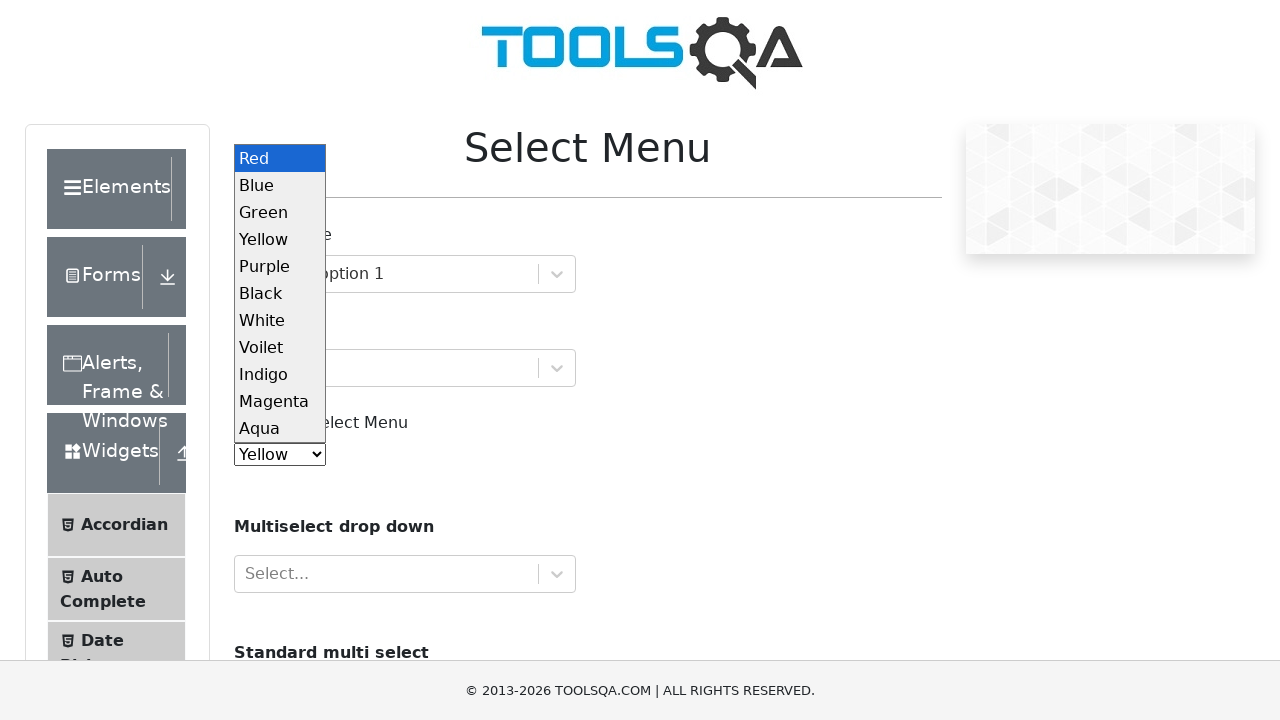

Clicked on multiselect dropdown at (405, 574) on xpath=//*[text()='Multiselect drop down']/../following-sibling::div
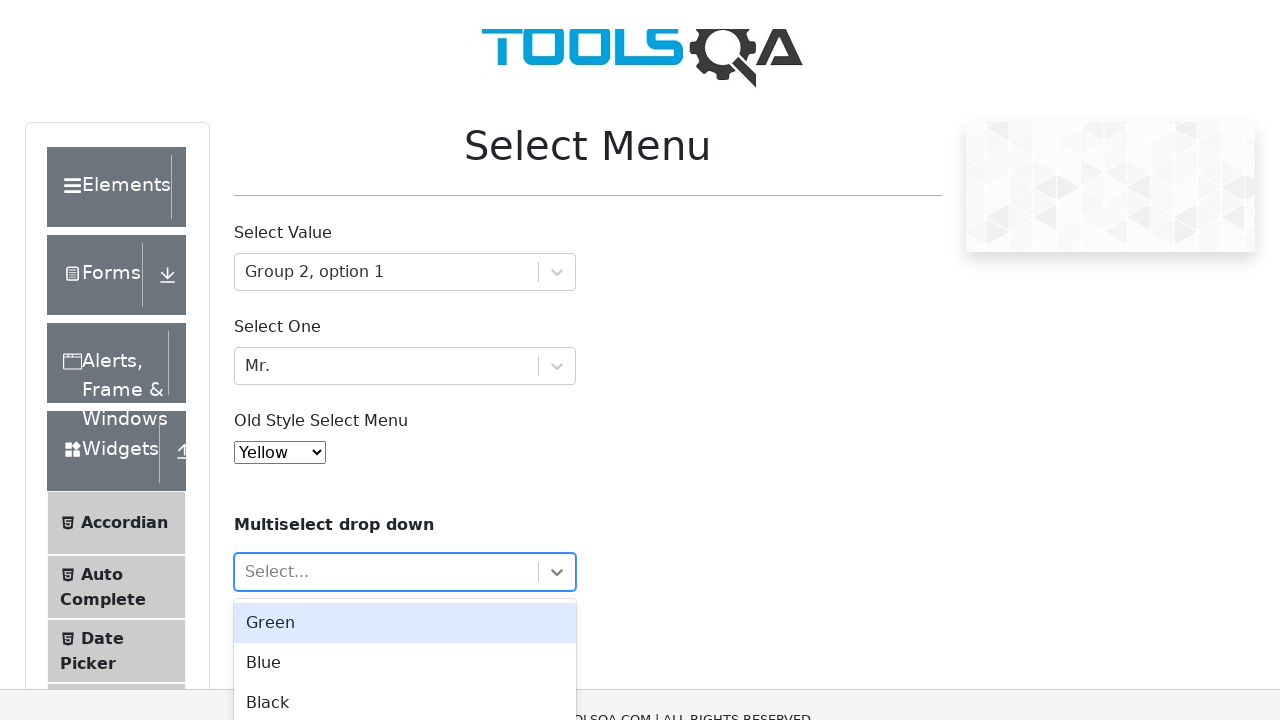

Pressed ArrowDown to navigate to first option in multiselect
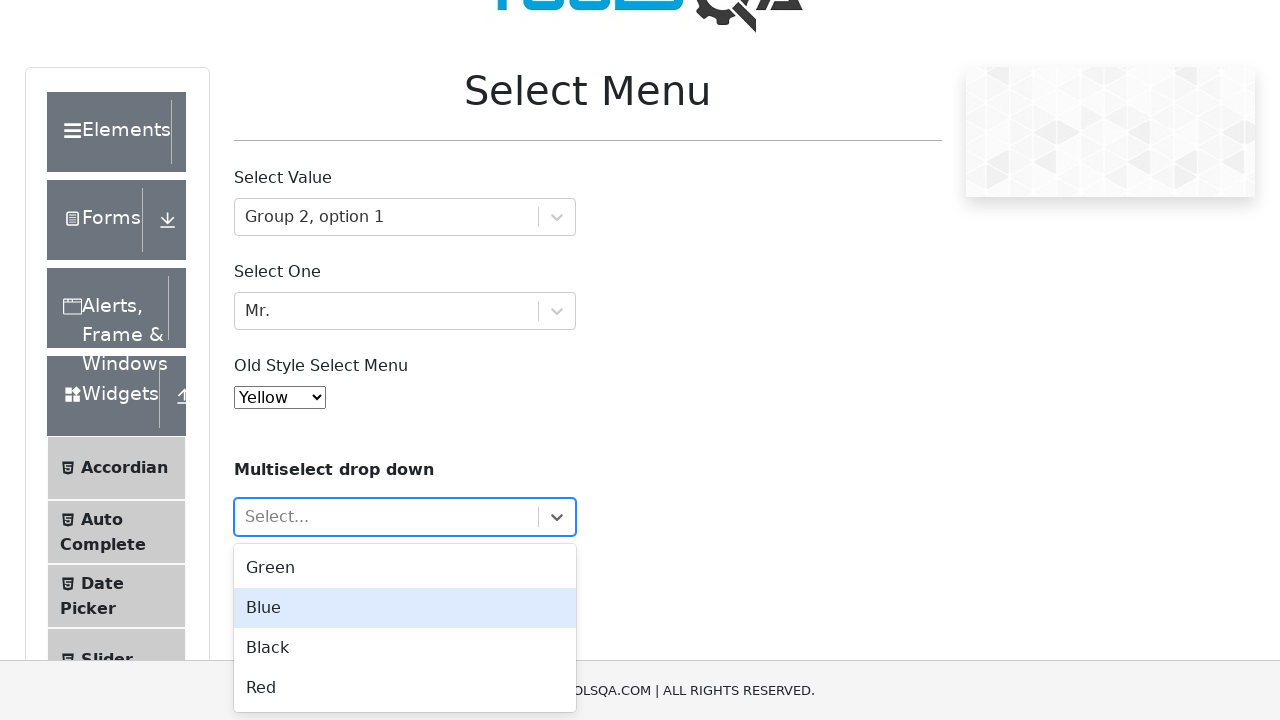

Pressed Enter to select first option in multiselect
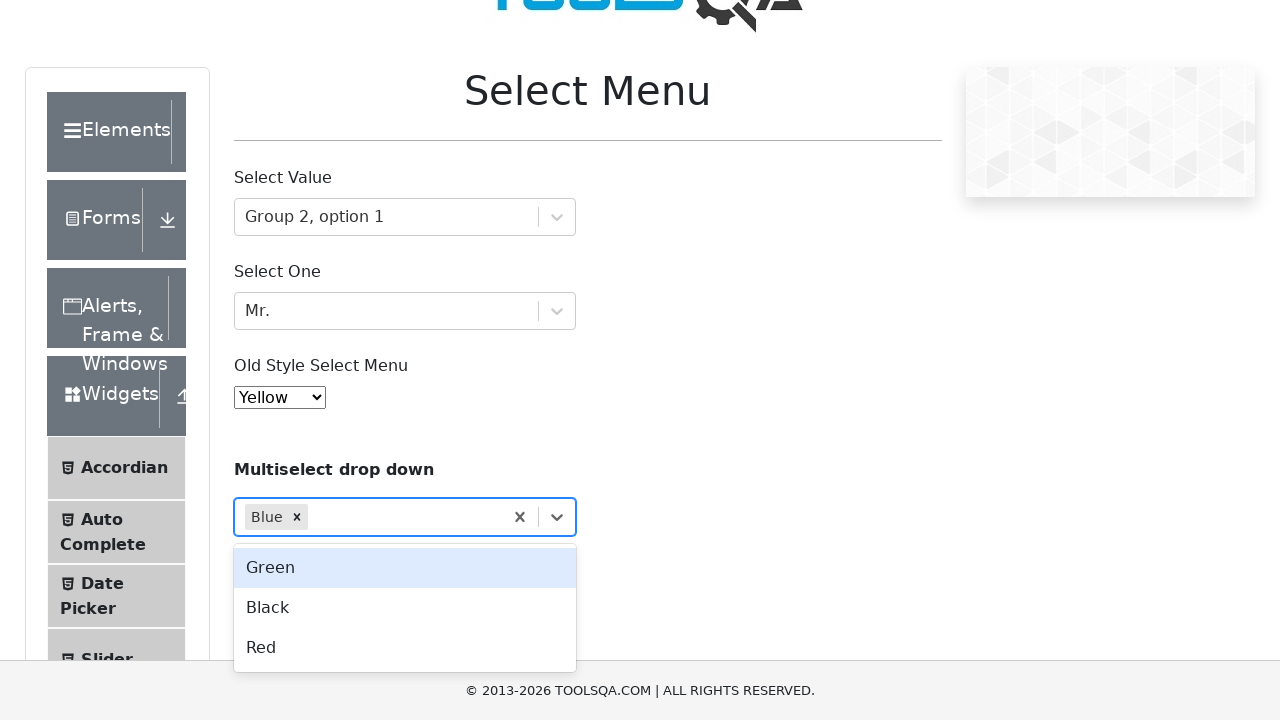

Pressed ArrowDown to navigate to next option in multiselect
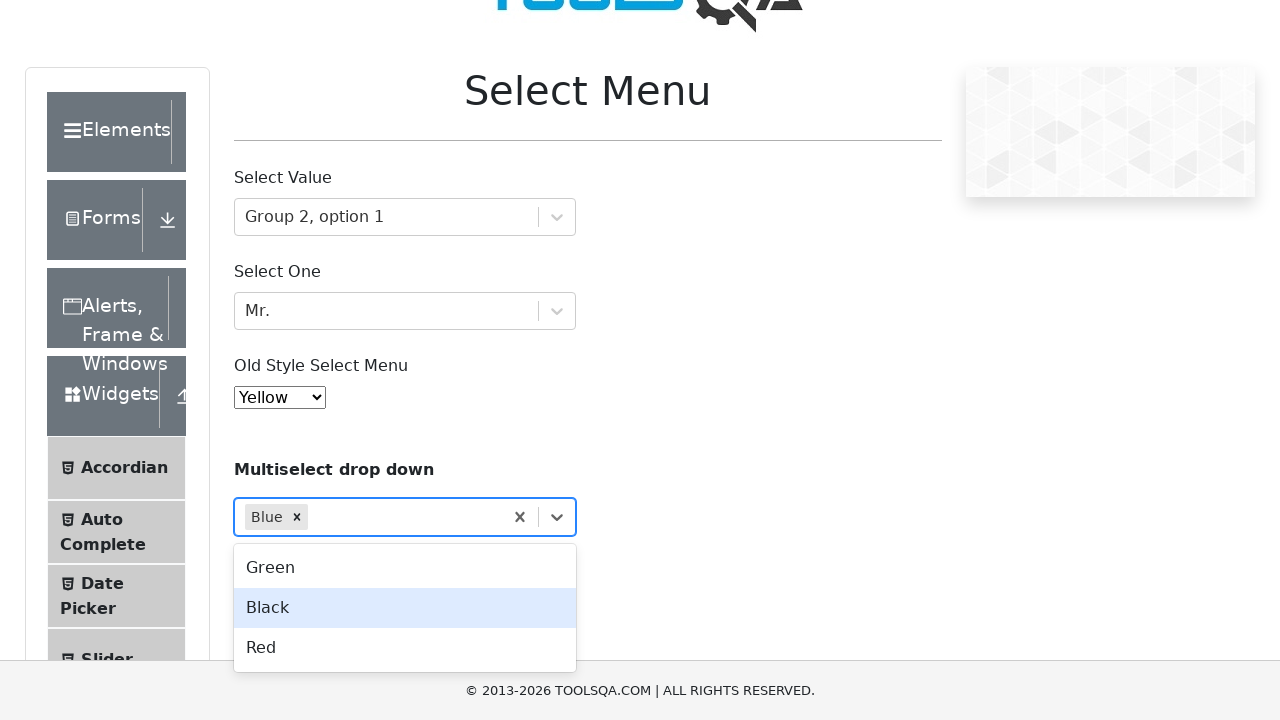

Pressed Enter to select second option in multiselect
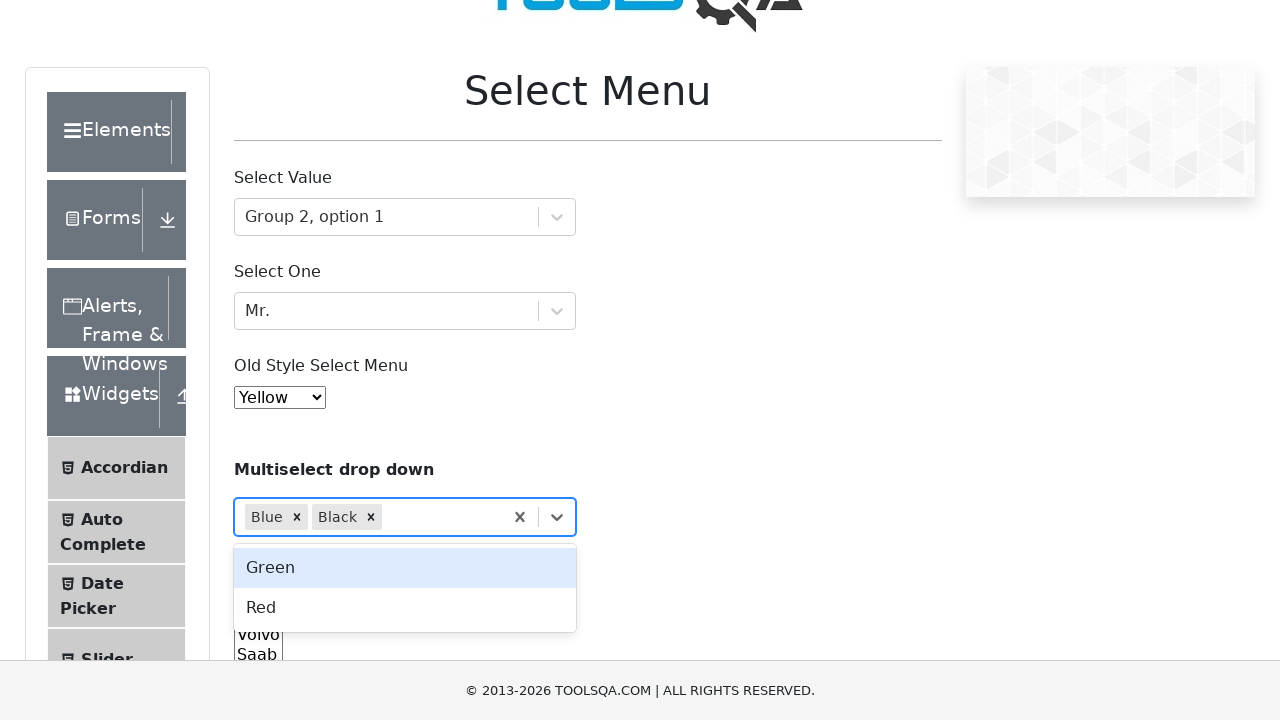

Selected option at index 3 from cars standard select element on #cars
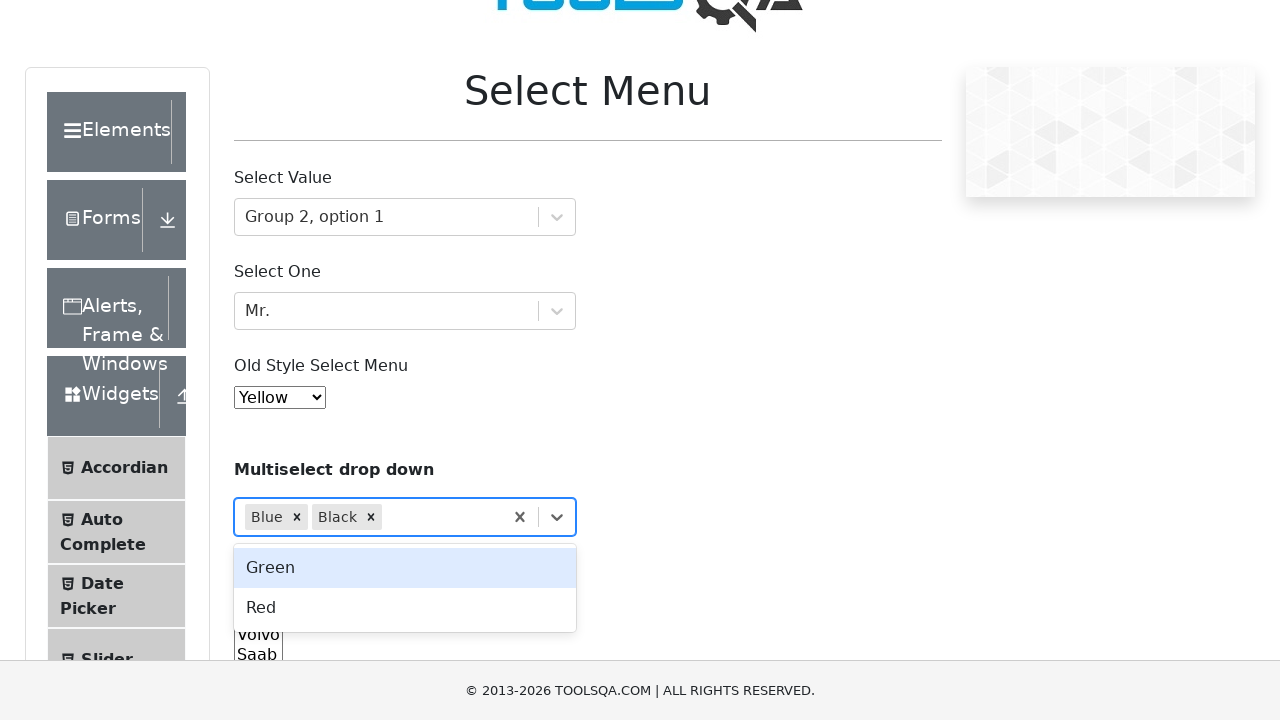

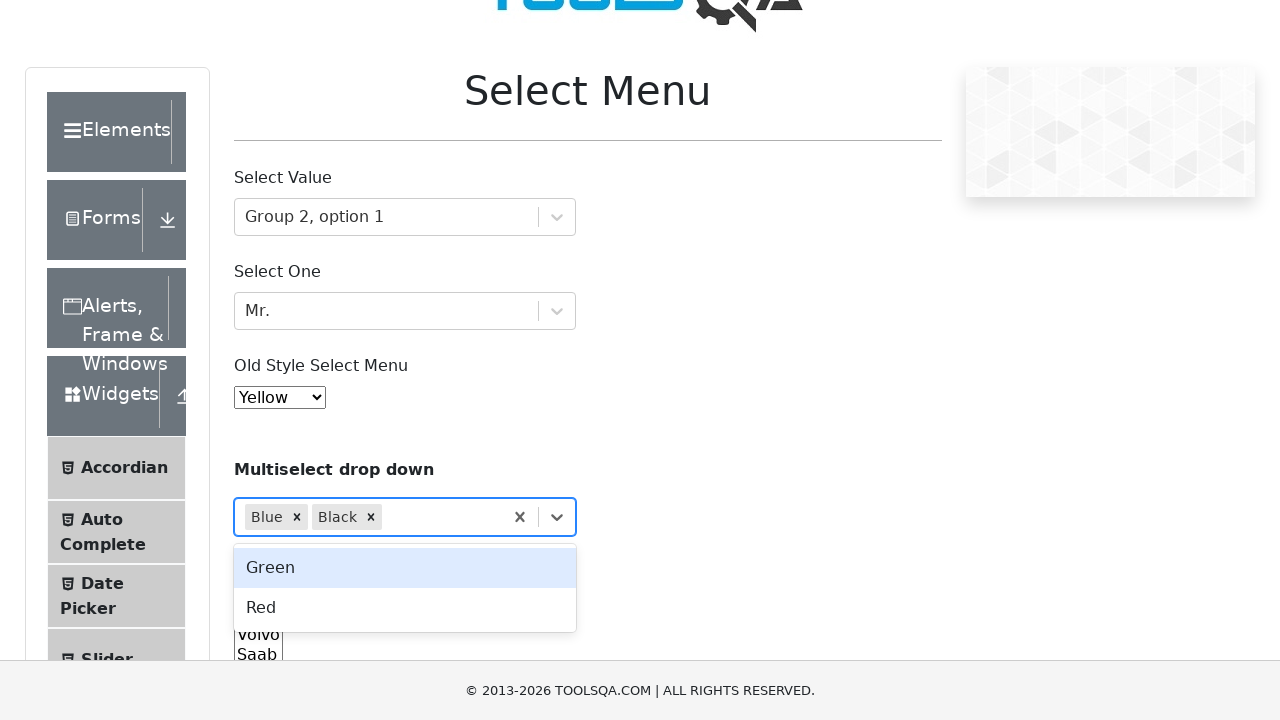